Navigates to a clinical trials registry and clicks the "Start date" sort button repeatedly until the results are sorted in descending order (most recent first).

Starting URL: https://hpscreg.eu/browse/trials

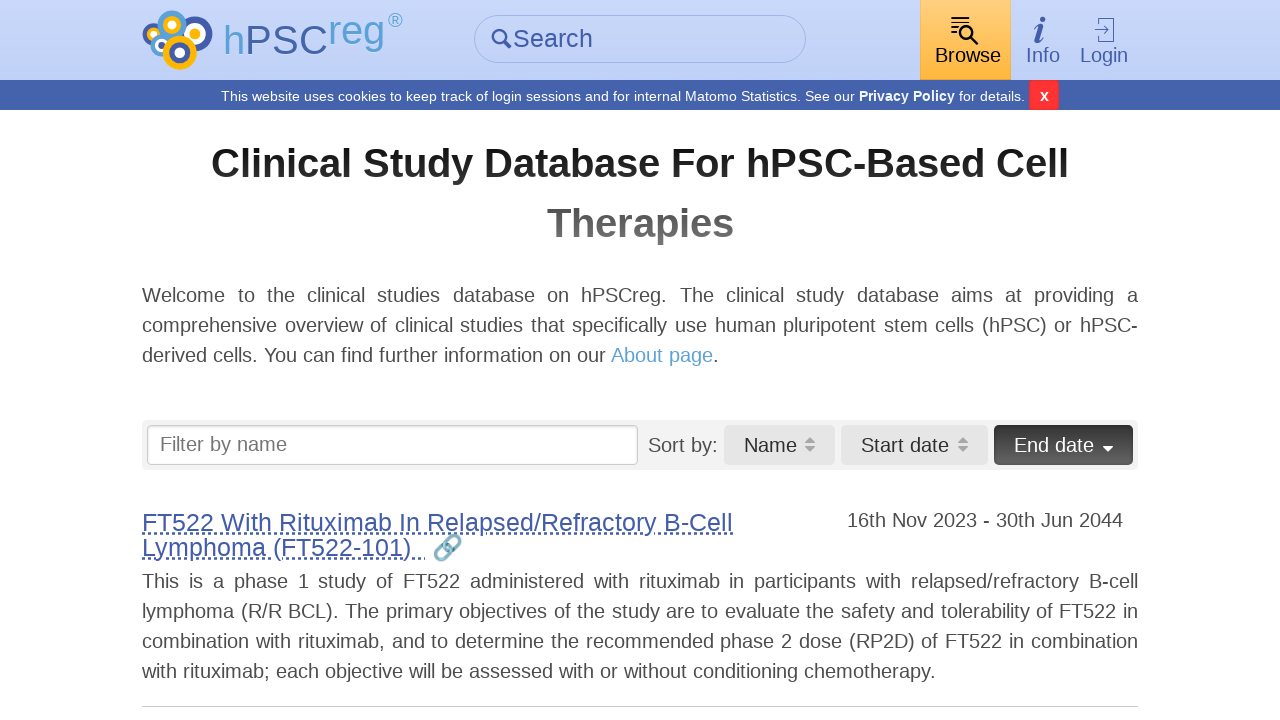

Waited for buttons to load on the page
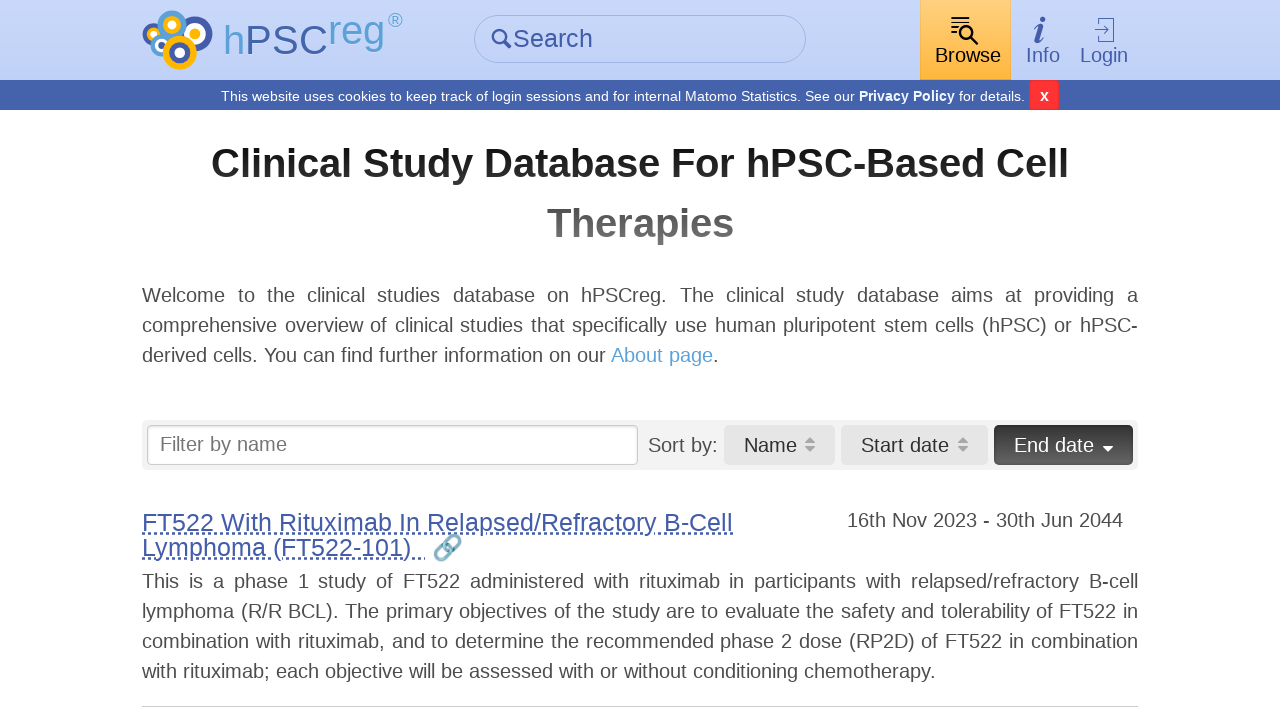

Clicked 'Start date' button to change sort order
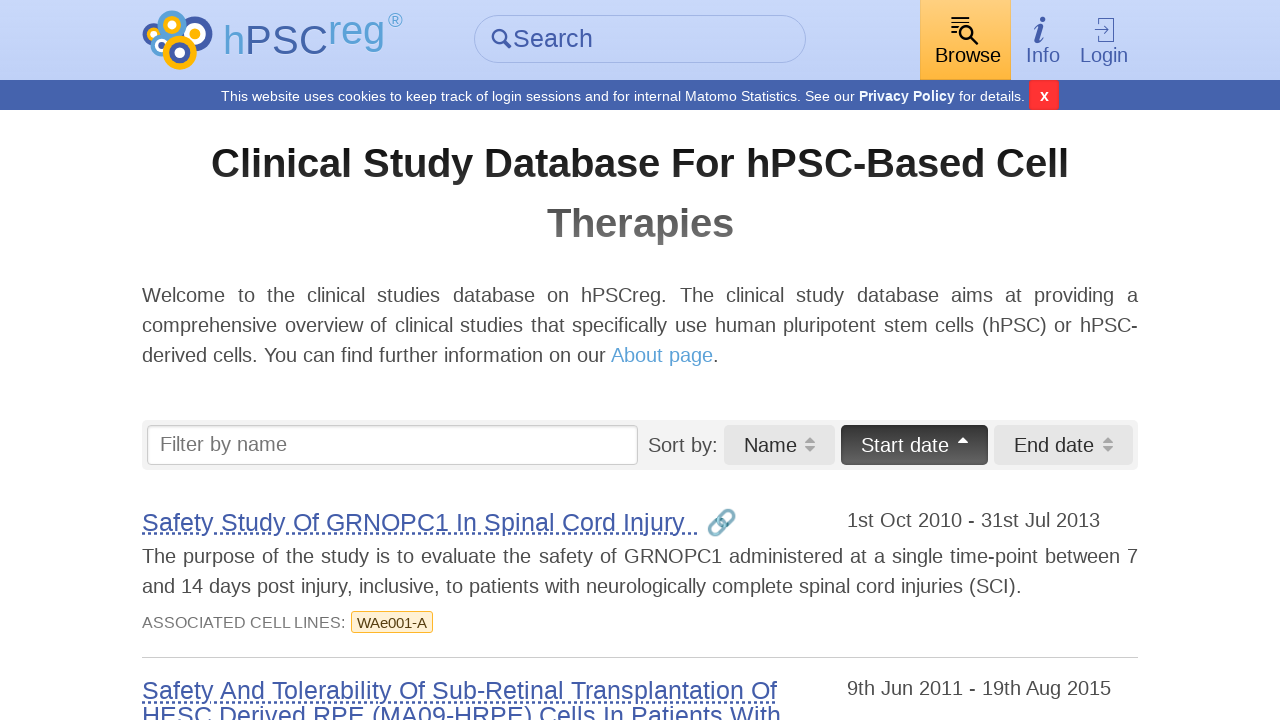

Waited for sort to apply
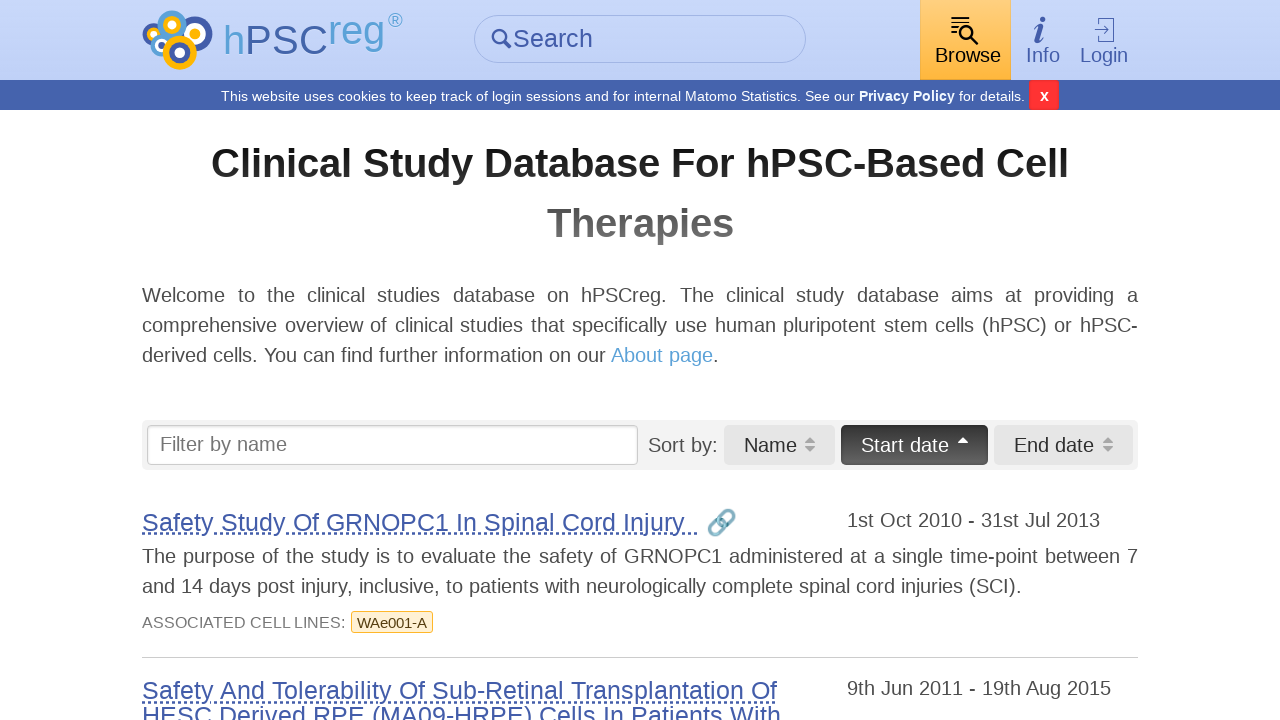

Clicked 'Start date' button to change sort order
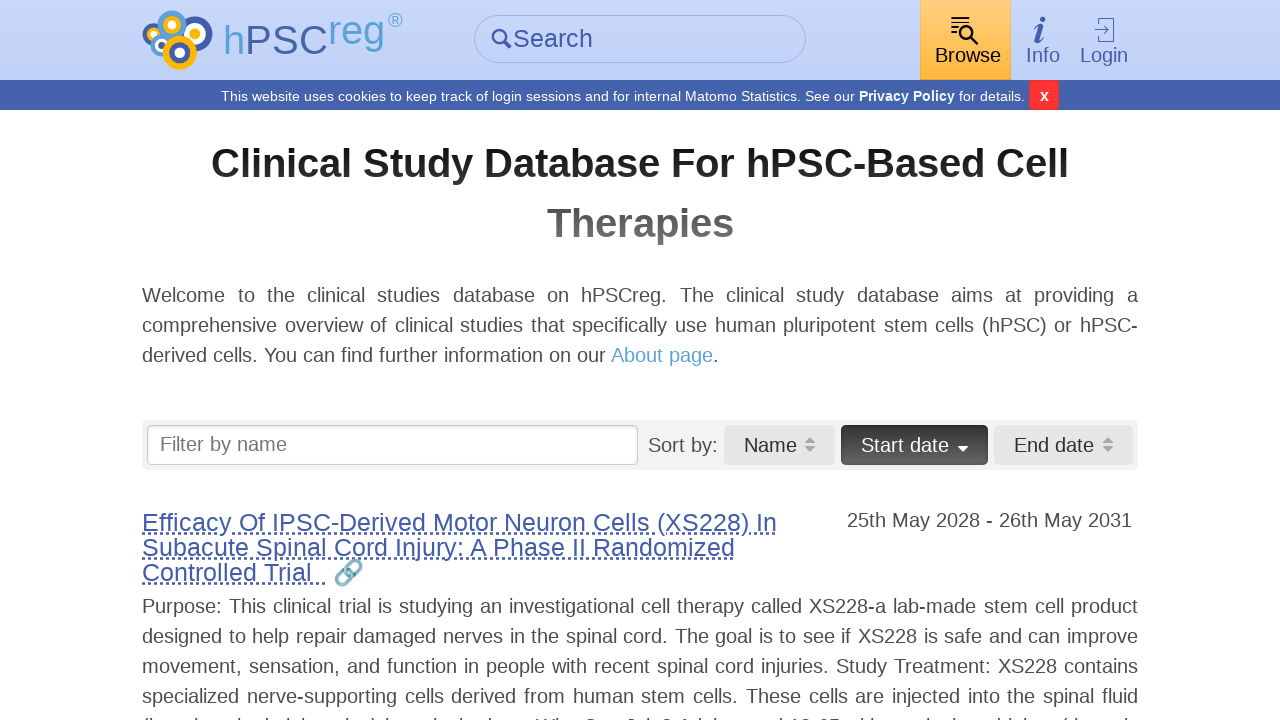

Waited for sort to apply
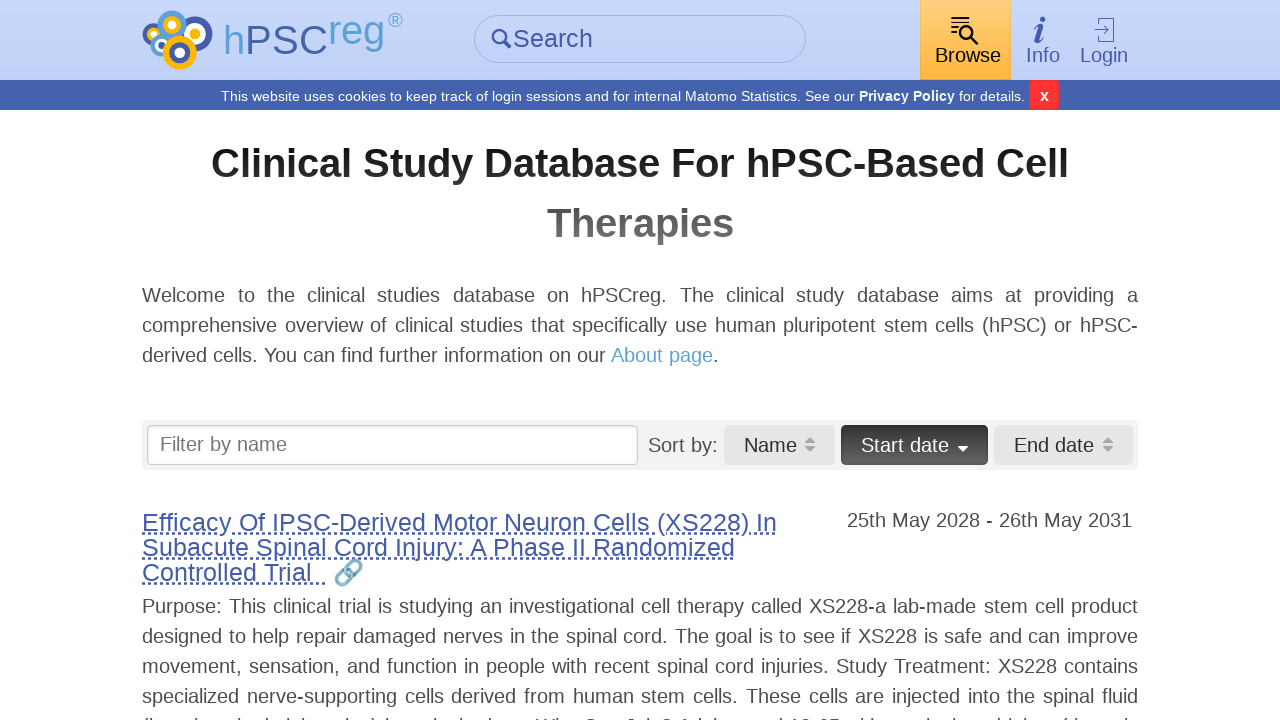

Confirmed 'Start date' button now shows descending order
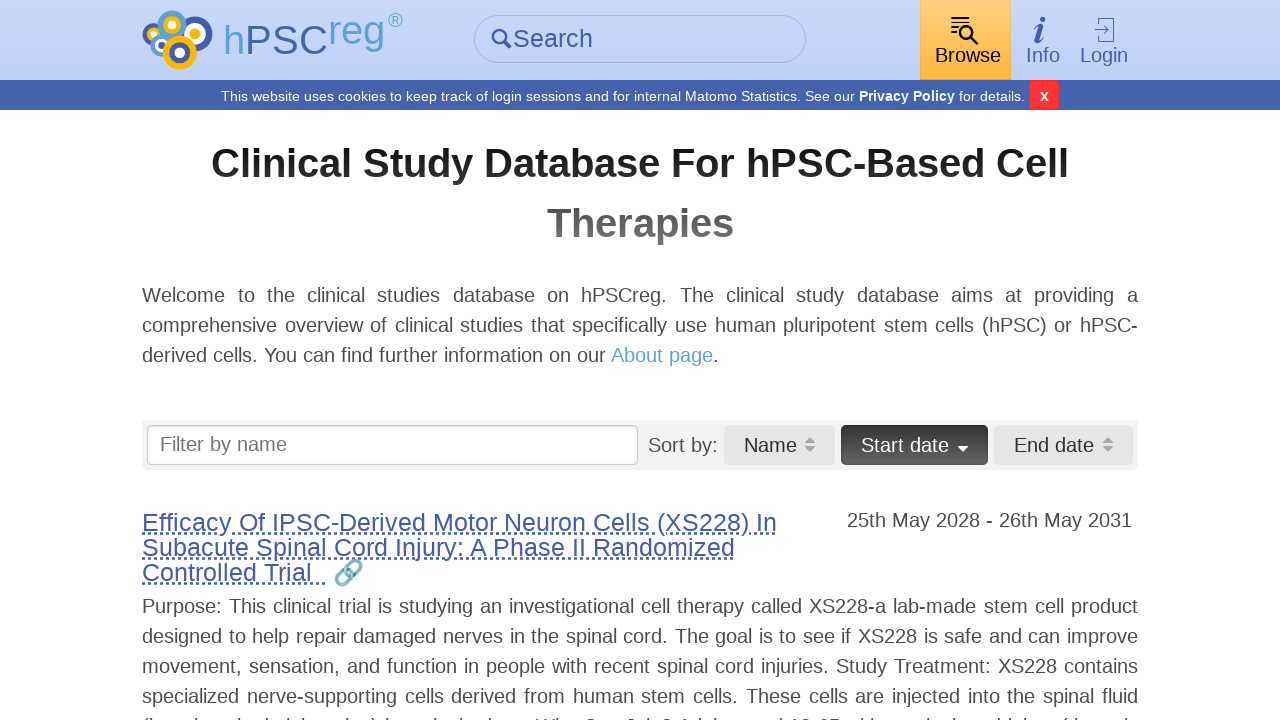

Verified 'Start date' button is present after sorting
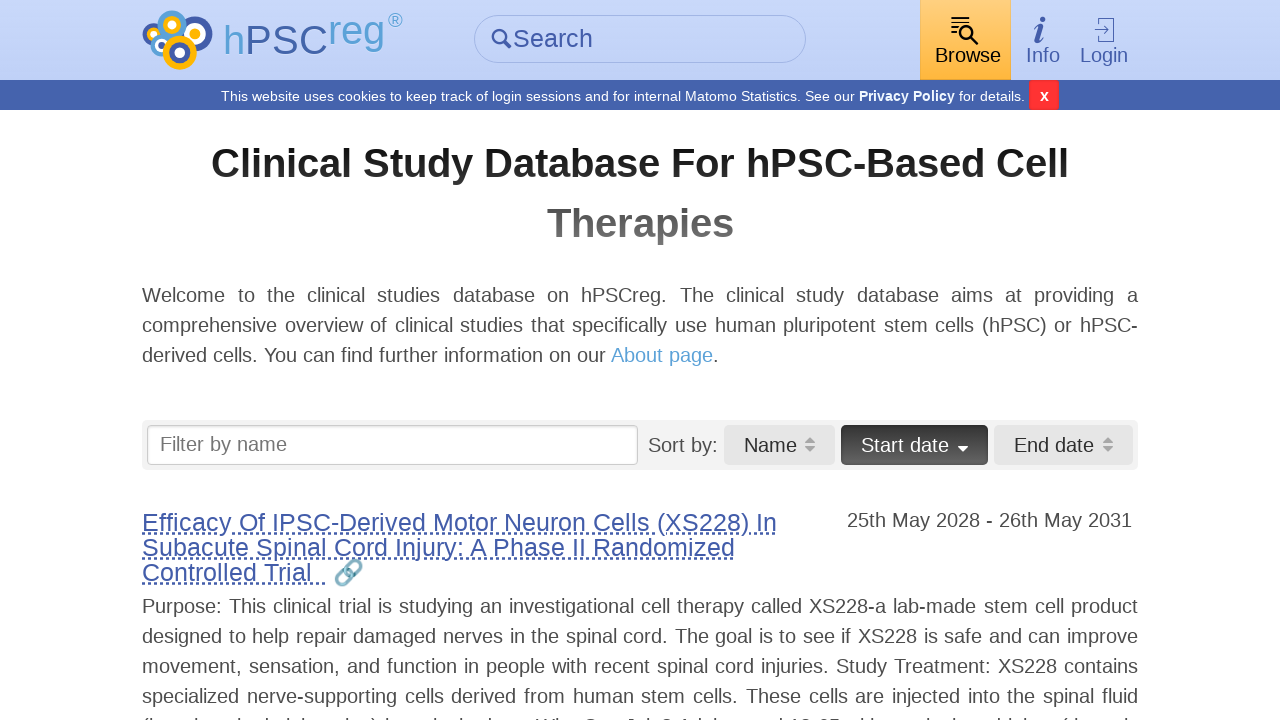

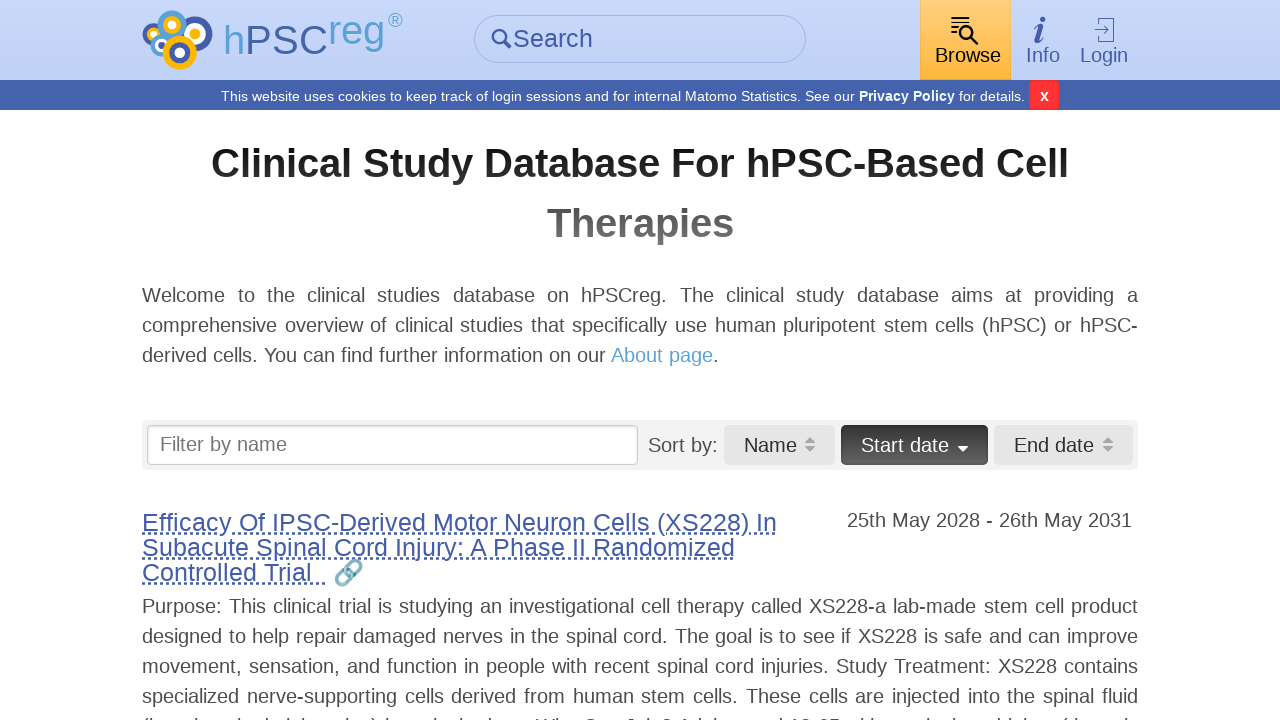